Tests clicking a sequence of buttons without any synchronization, expecting immediate availability

Starting URL: https://eviltester.github.io/synchole/buttons.html

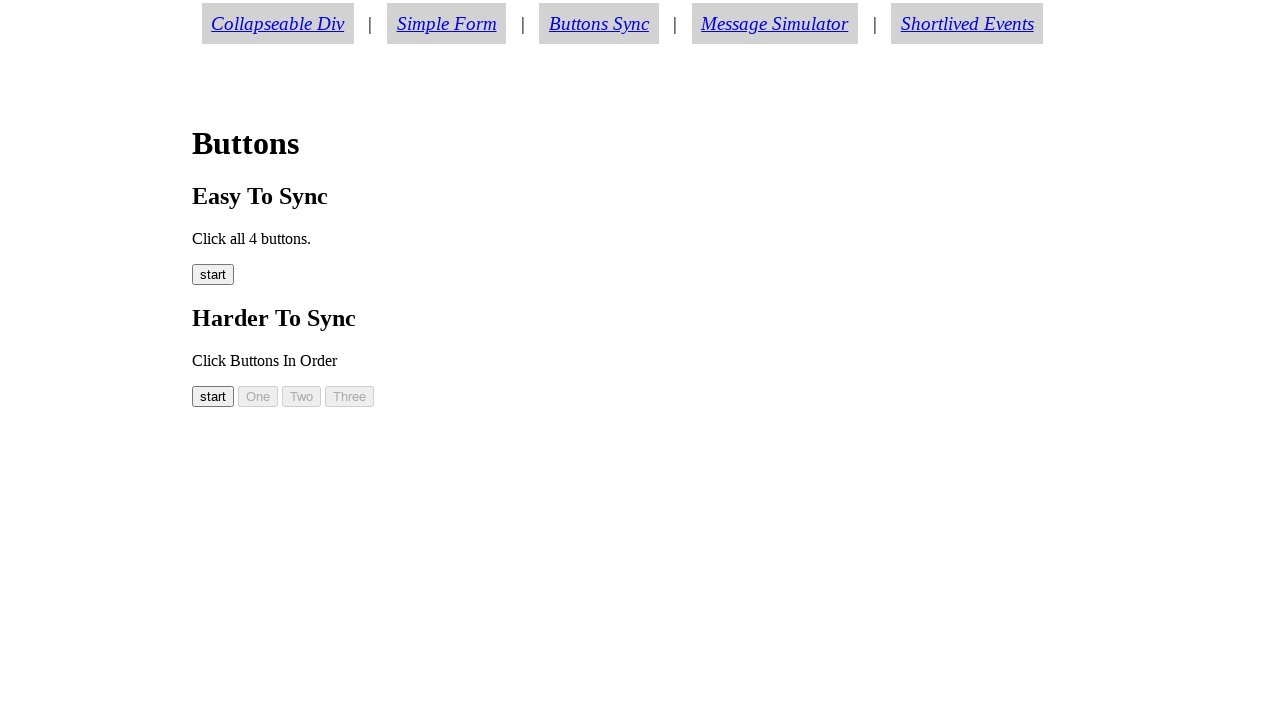

Clicked start button (button00) at (213, 396) on #button00
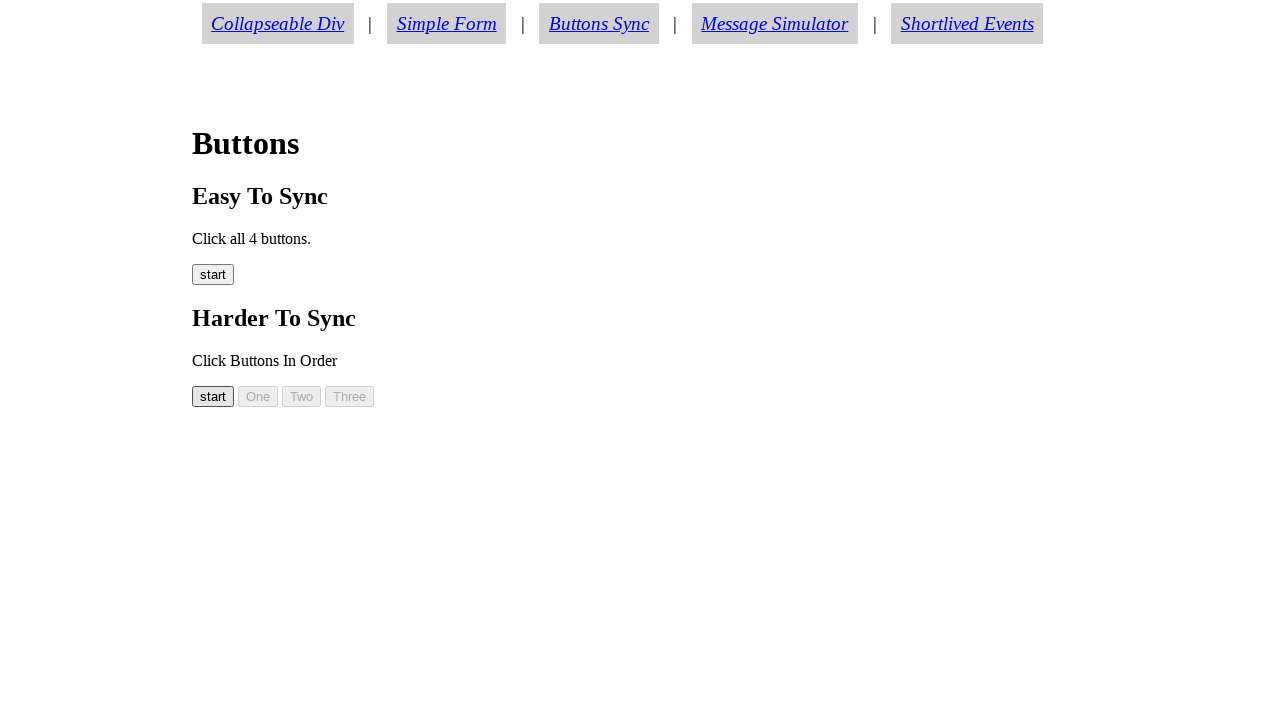

Clicked first button (button01) at (258, 396) on #button01
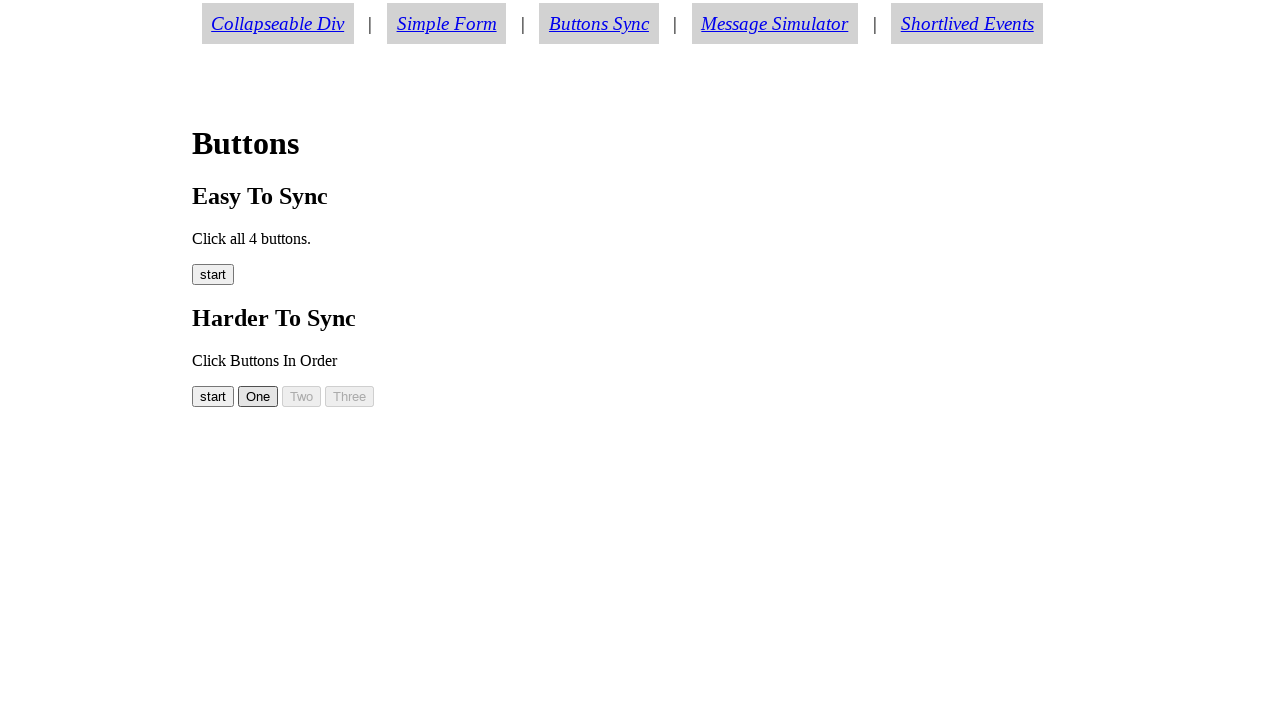

Clicked second button (button02) at (302, 396) on #button02
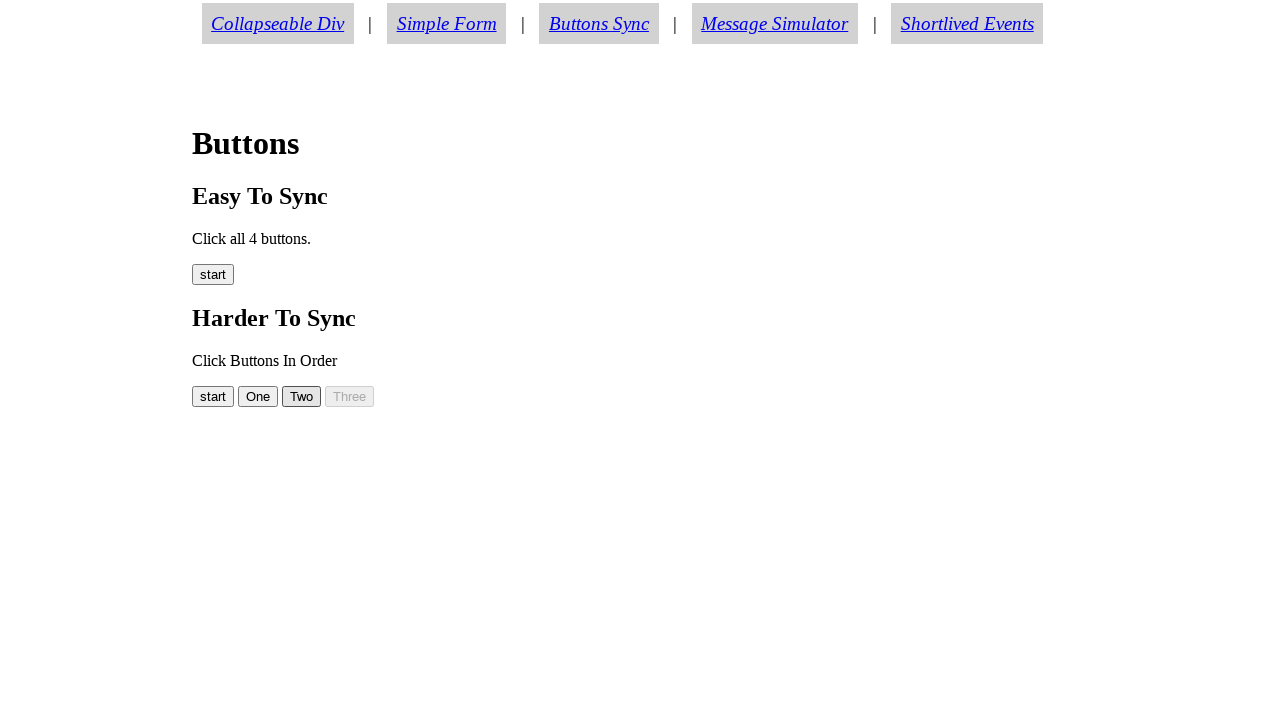

Clicked third button (button03) at (350, 396) on #button03
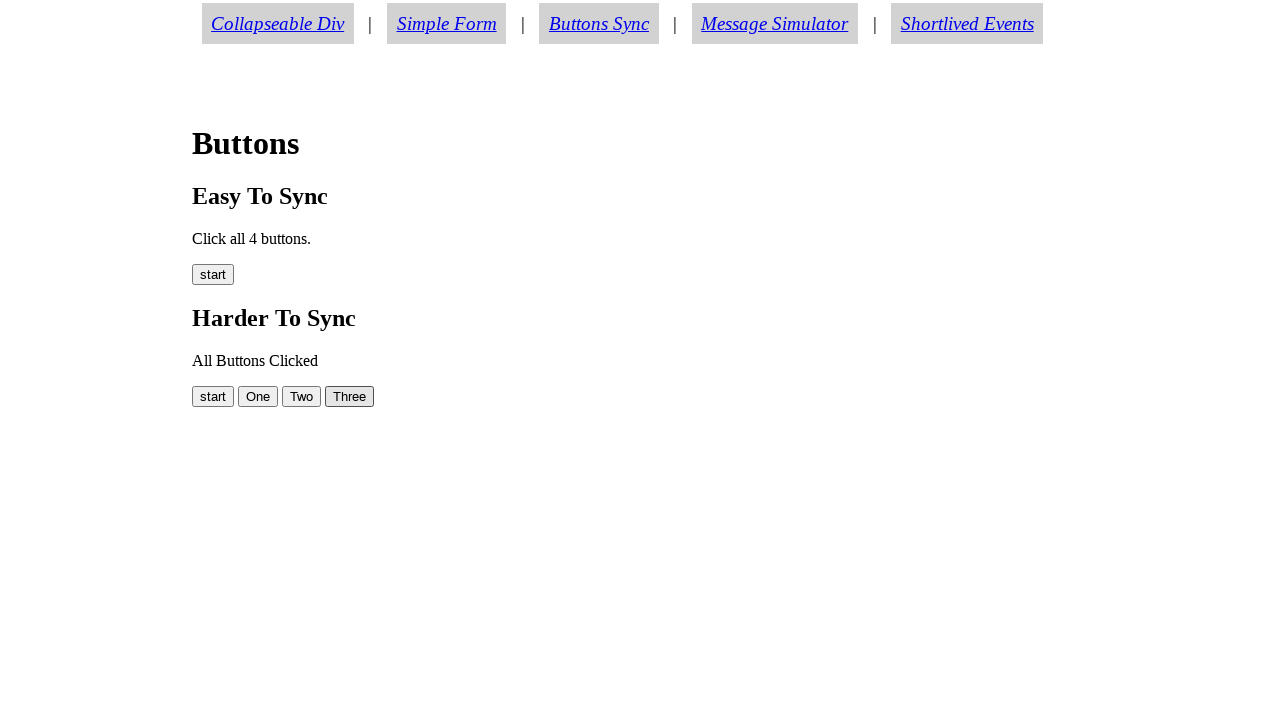

Located final message element
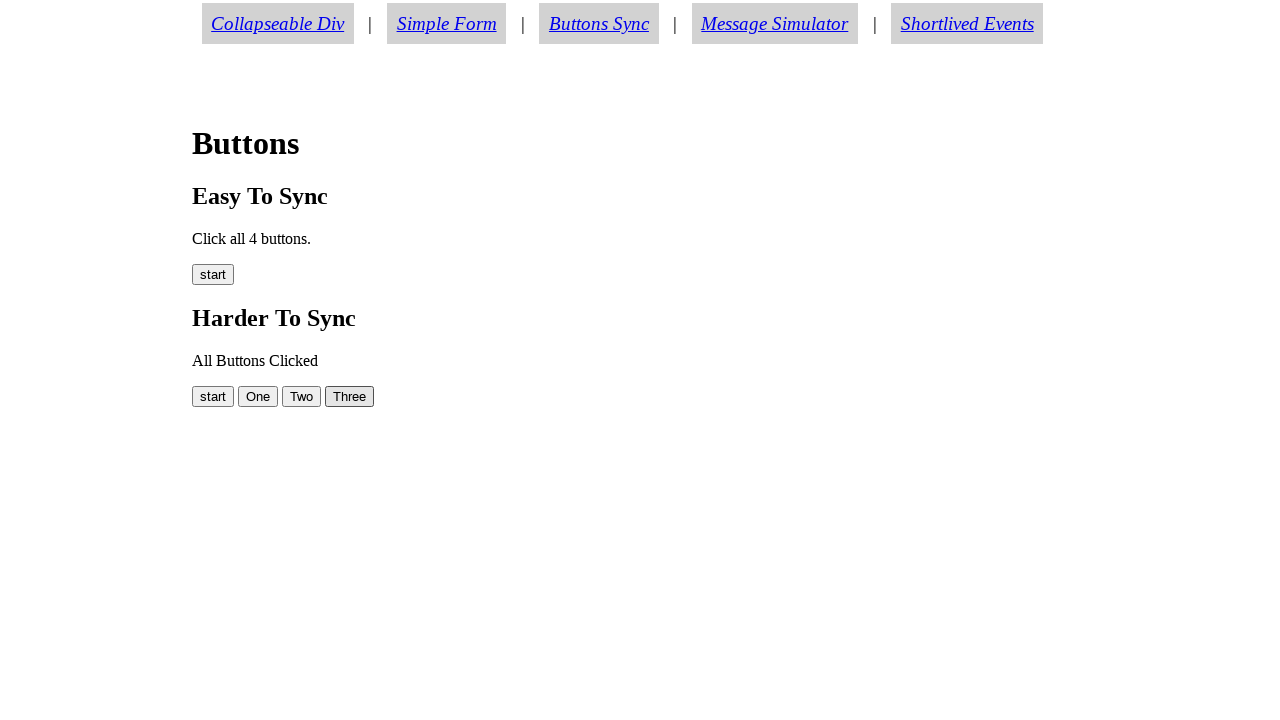

Verified final message: 'All Buttons Clicked'
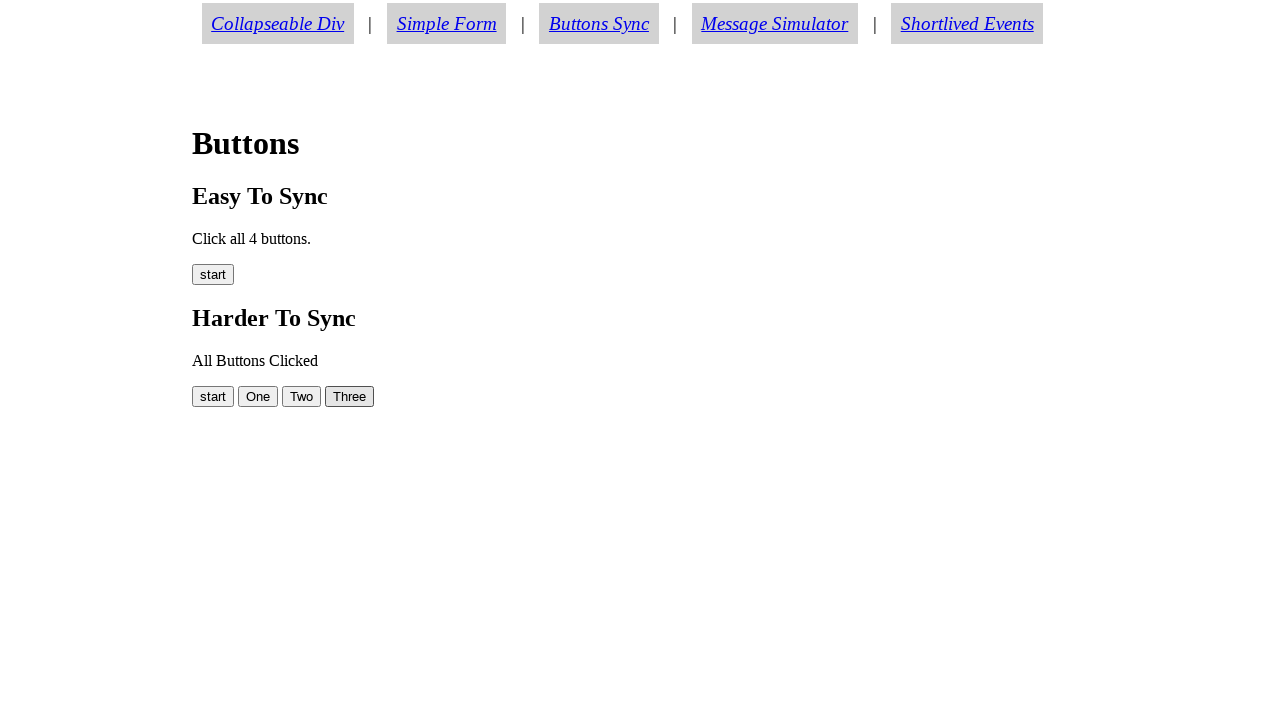

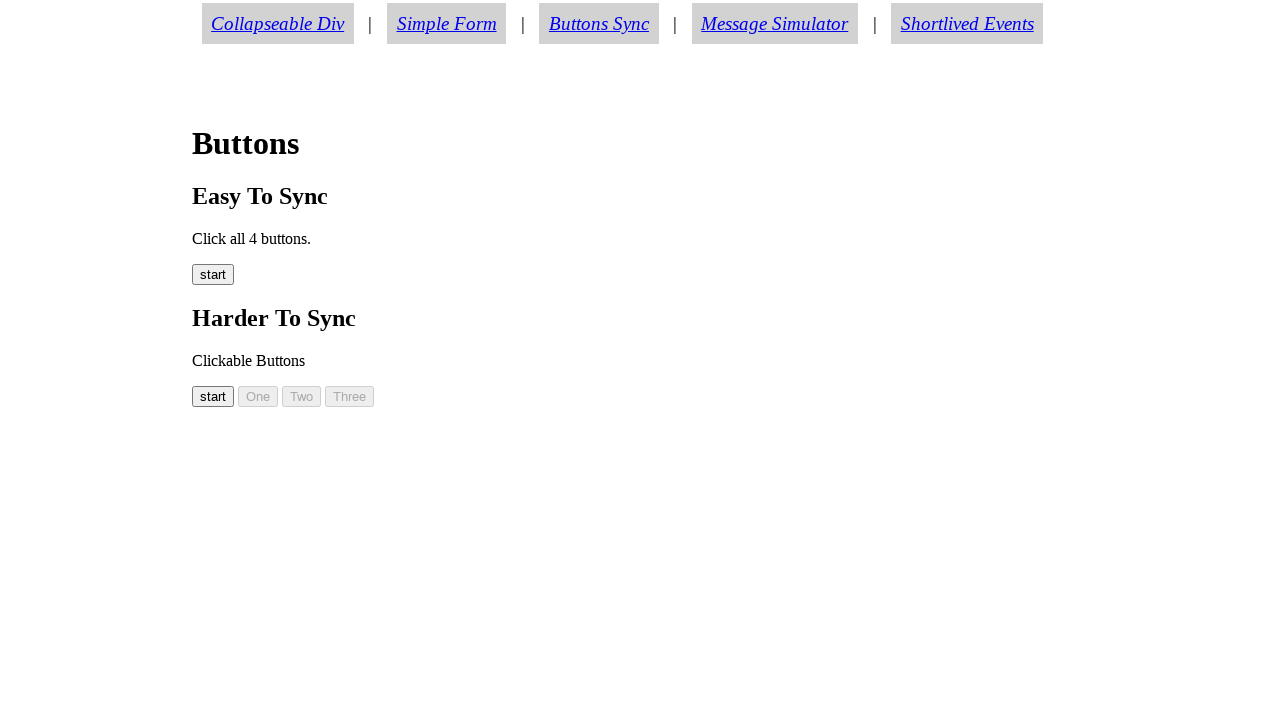